Gets the current window handle identifier

Starting URL: https://duckduckgo.com/?

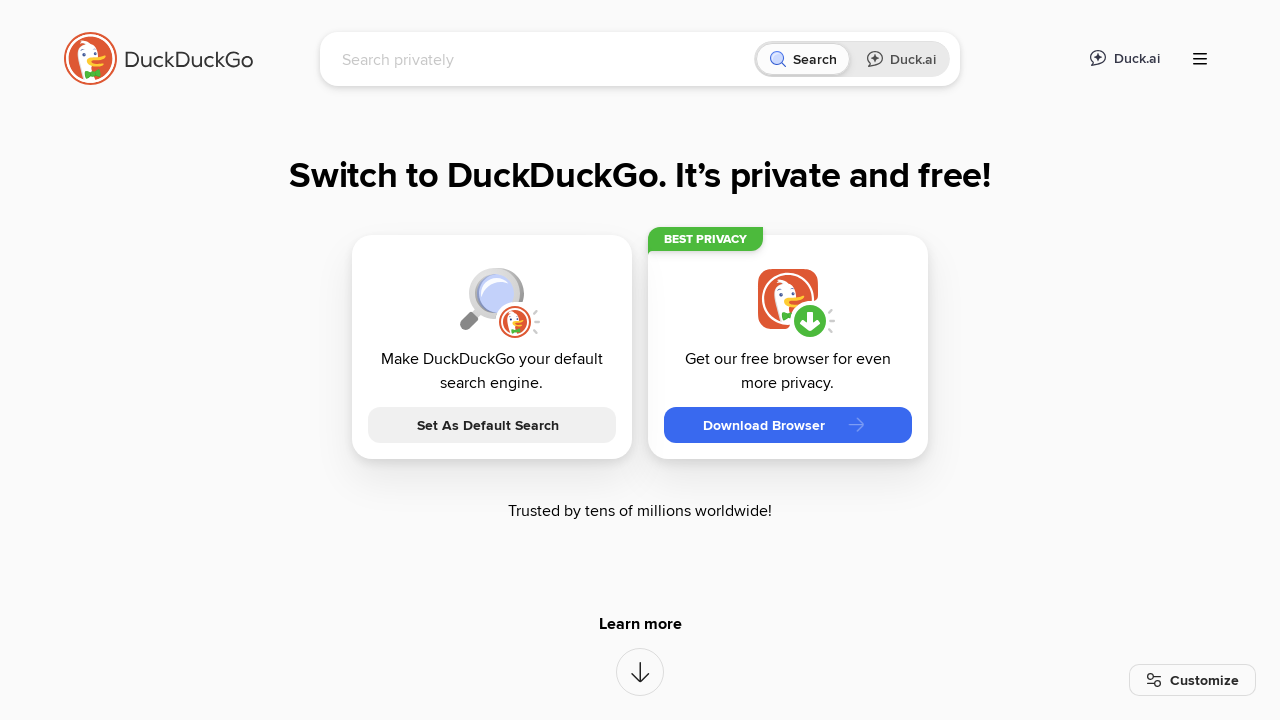

Retrieved list of all pages in context (window handles)
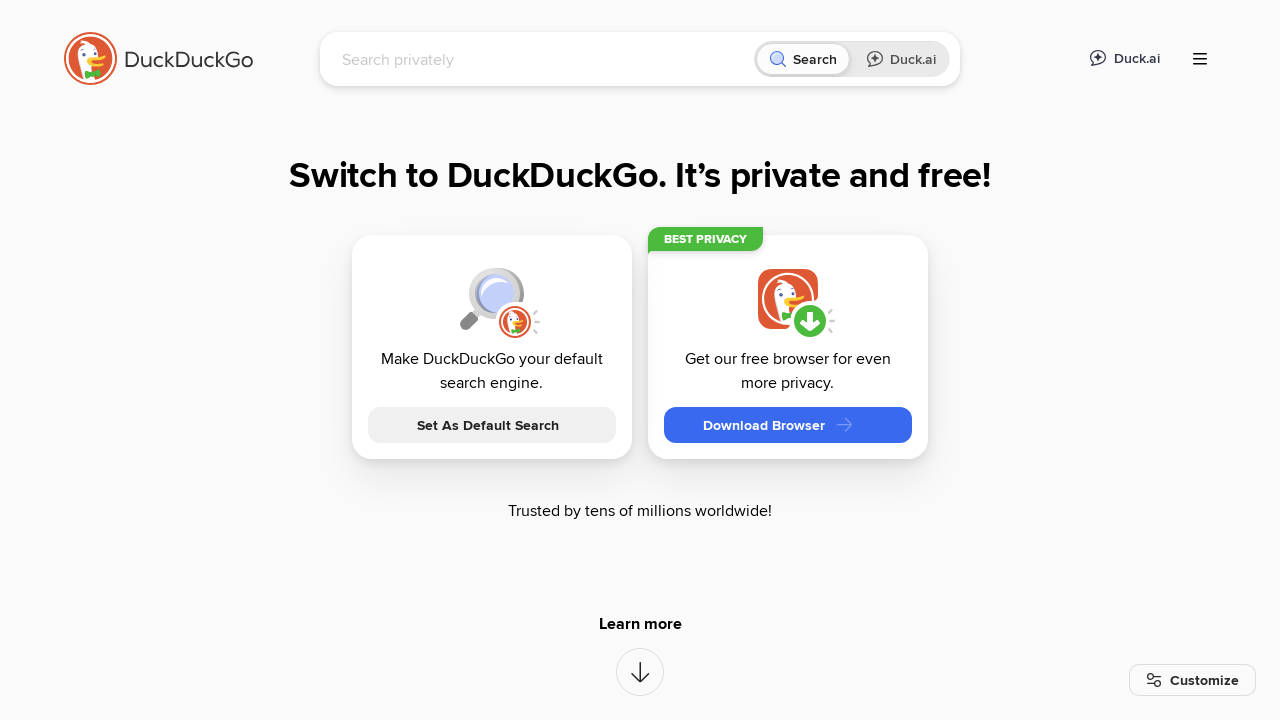

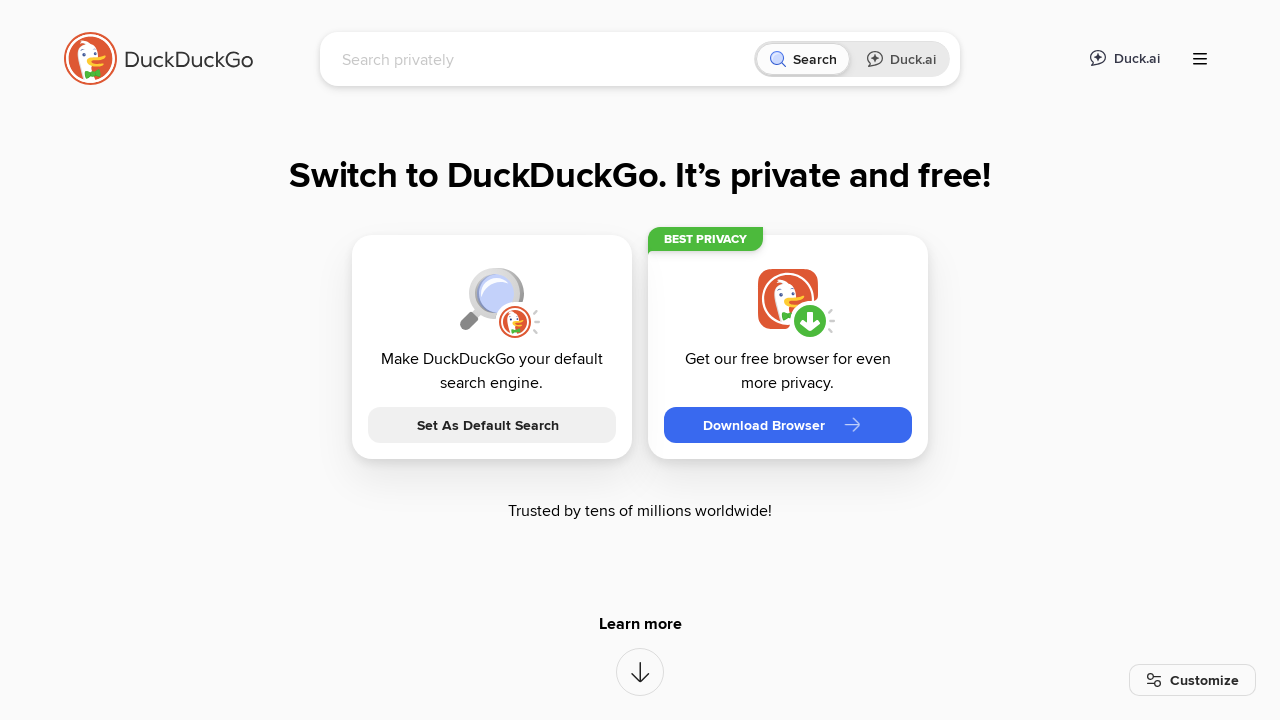